Tests clicking various buttons (blue, red, green) and table elements (edit/delete links) on a challenging DOM page

Starting URL: https://the-internet.herokuapp.com/challenging_dom

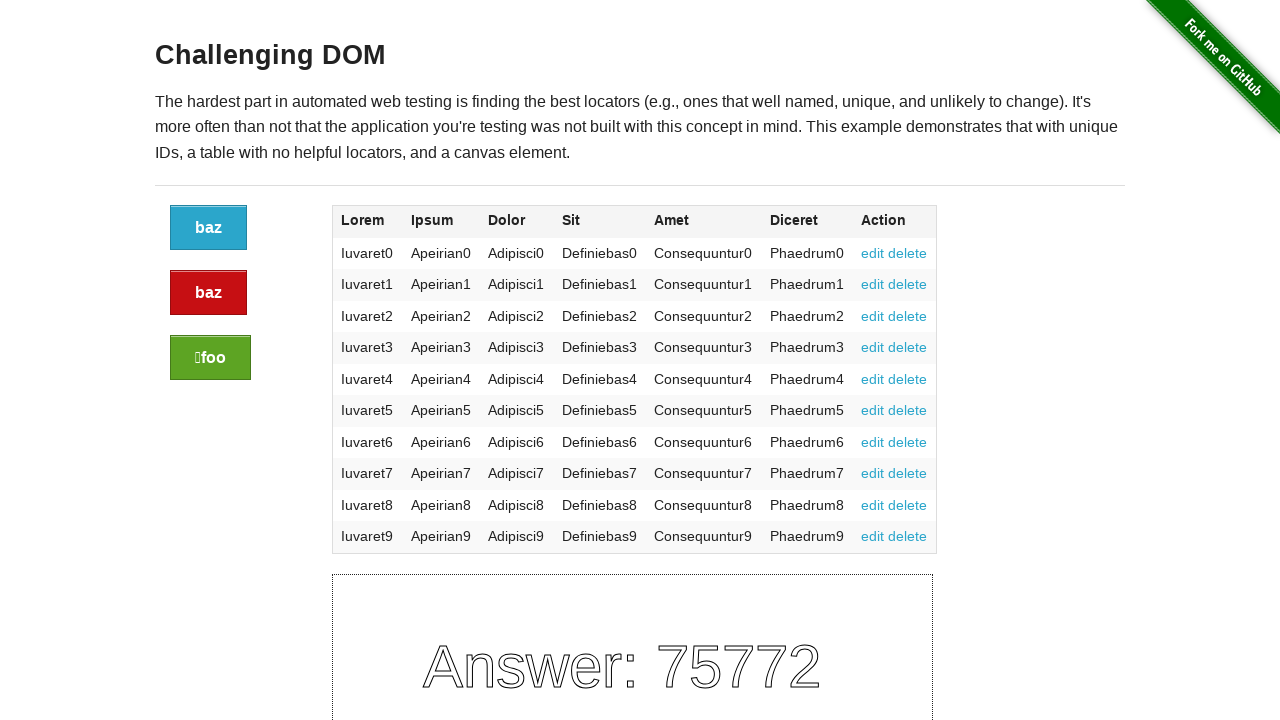

Clicked blue button at (208, 228) on .button:nth-of-type(1)
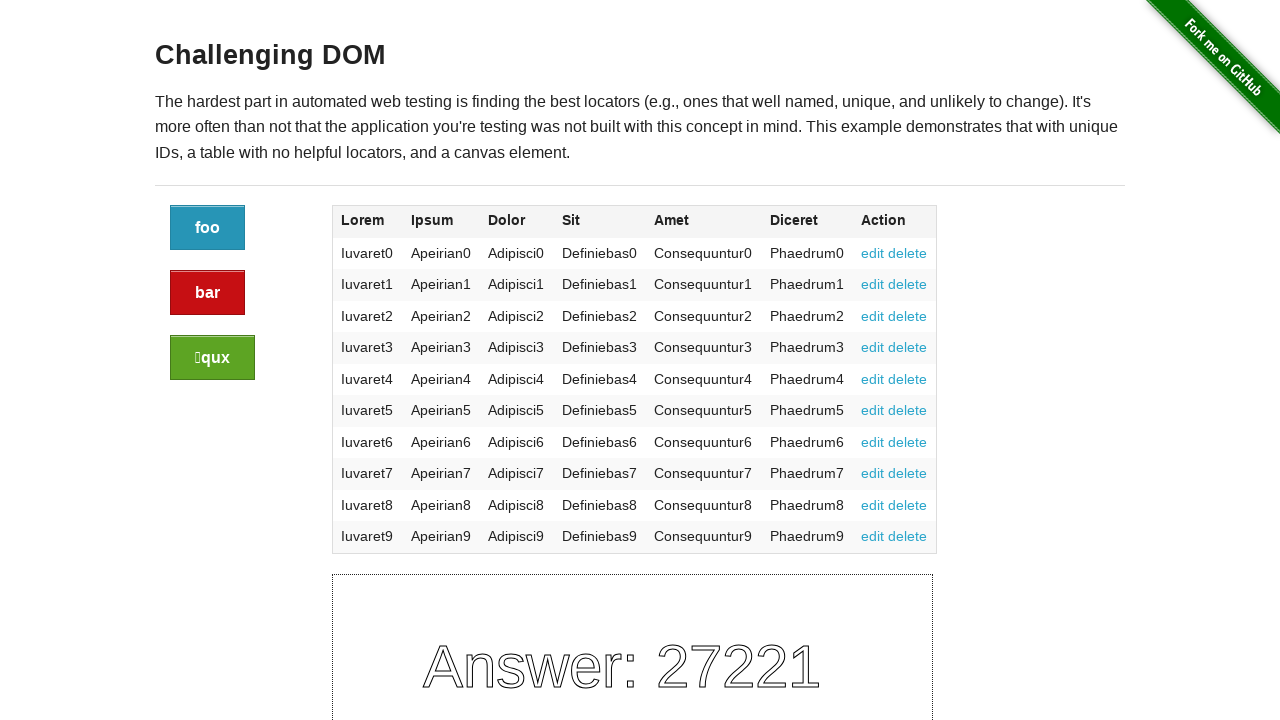

Clicked red alert button at (208, 293) on .alert
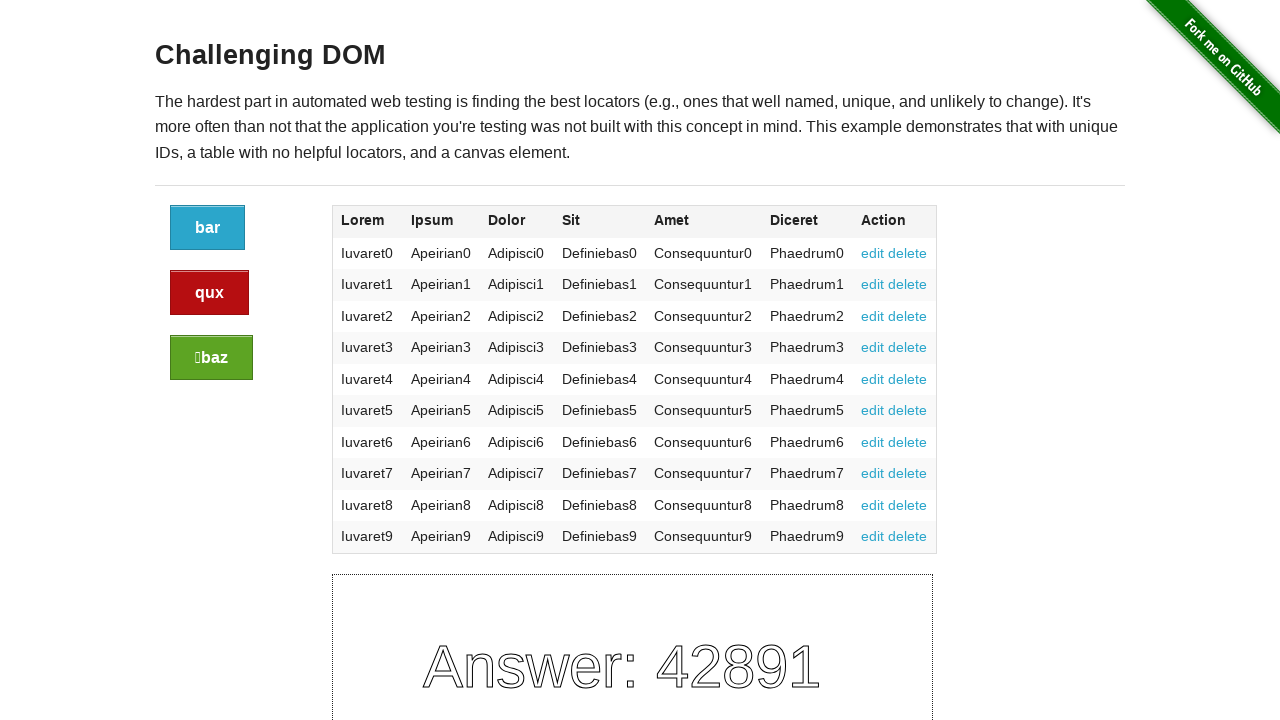

Clicked green success button at (212, 358) on .success
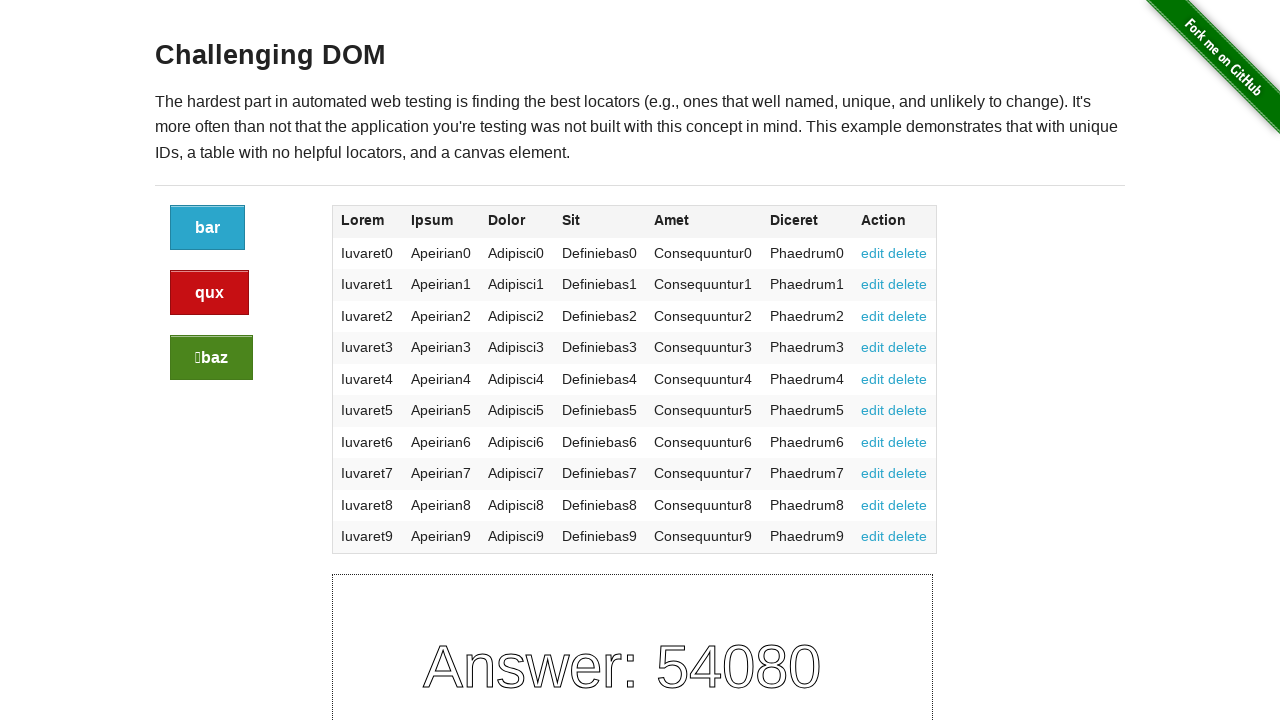

Clicked edit link in third table row at (873, 316) on tbody tr:nth-of-type(3) [href='#edit']
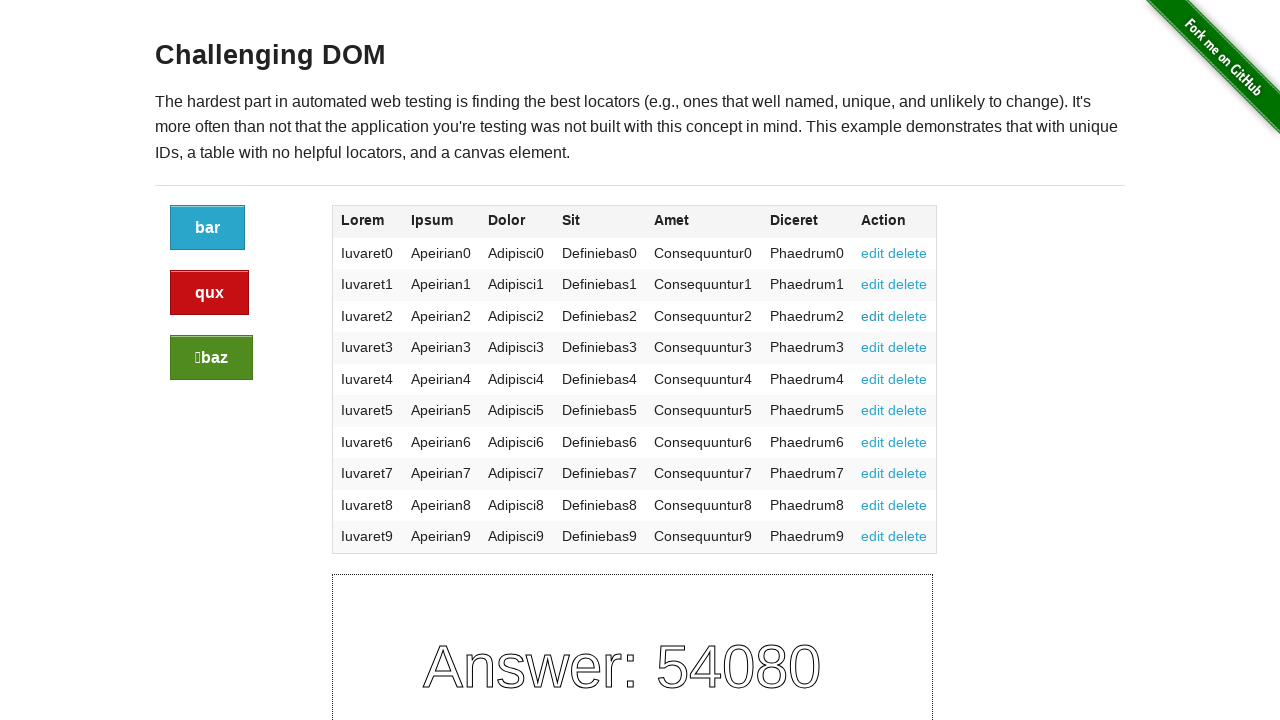

Clicked delete link in fourth table row at (908, 347) on tbody tr:nth-of-type(4) [href='#delete']
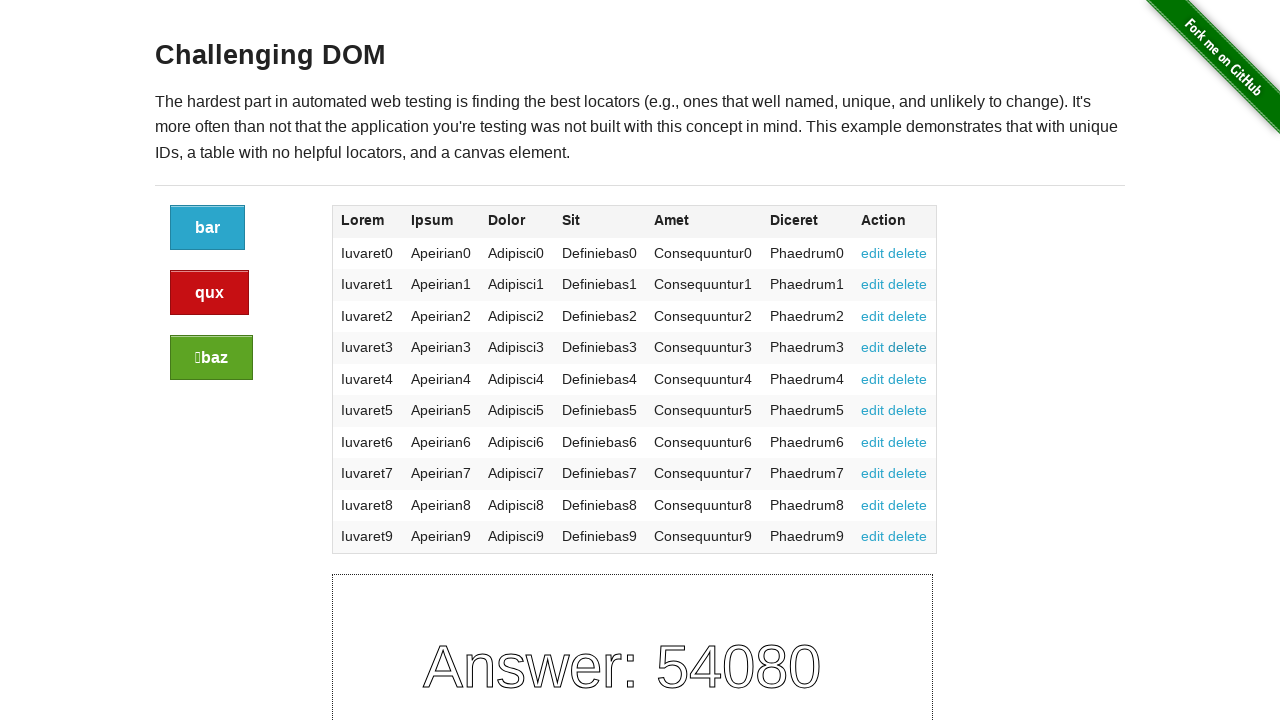

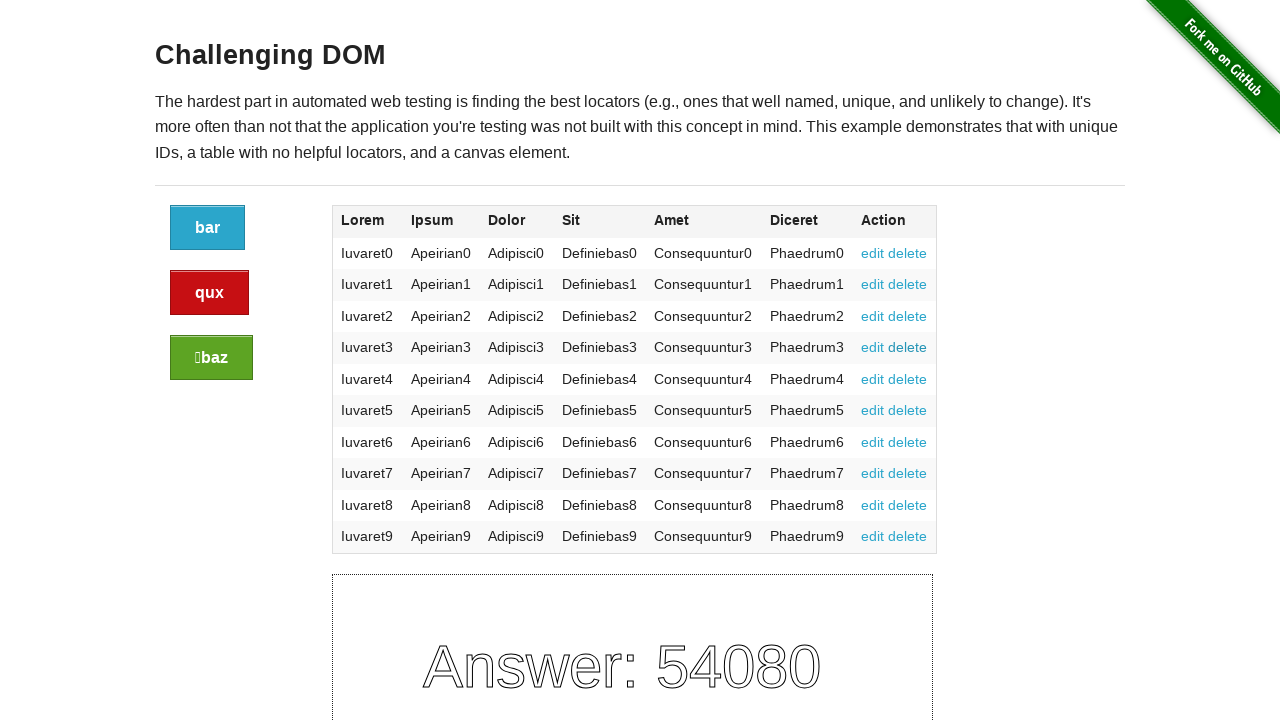